Navigates to python.org and verifies that 'Python' appears in the page title

Starting URL: http://python.org

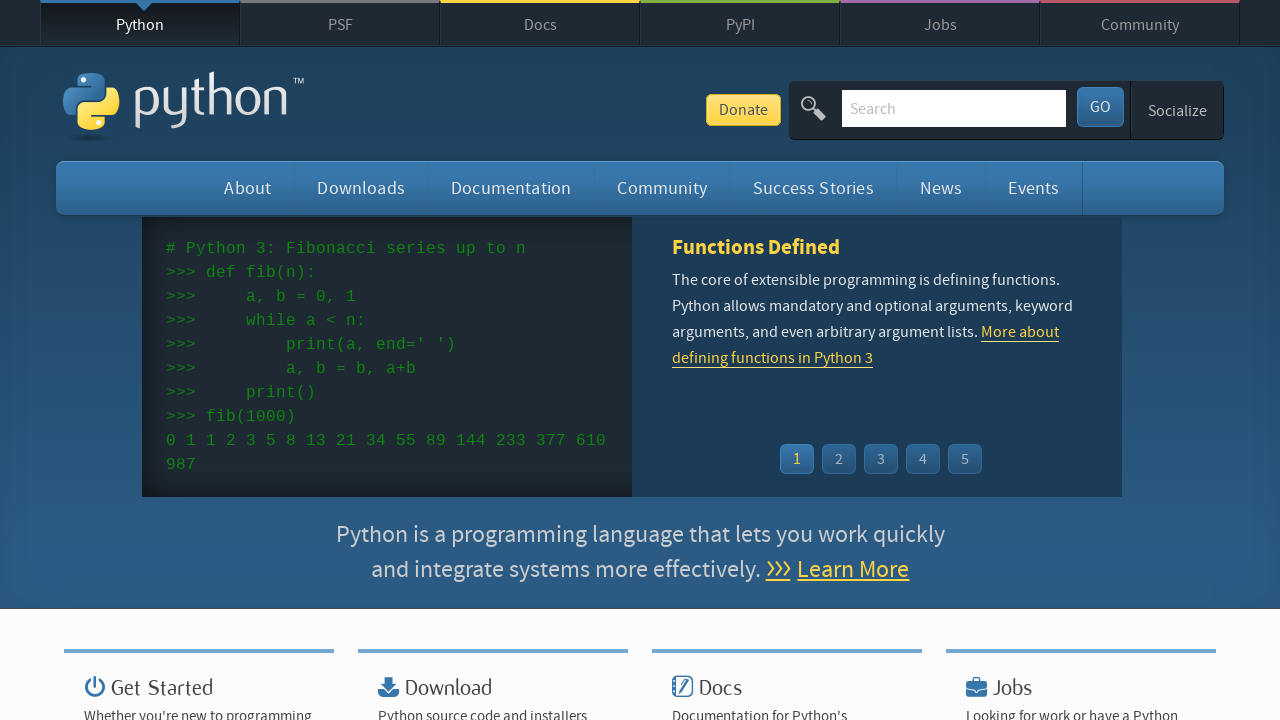

Navigated to http://python.org
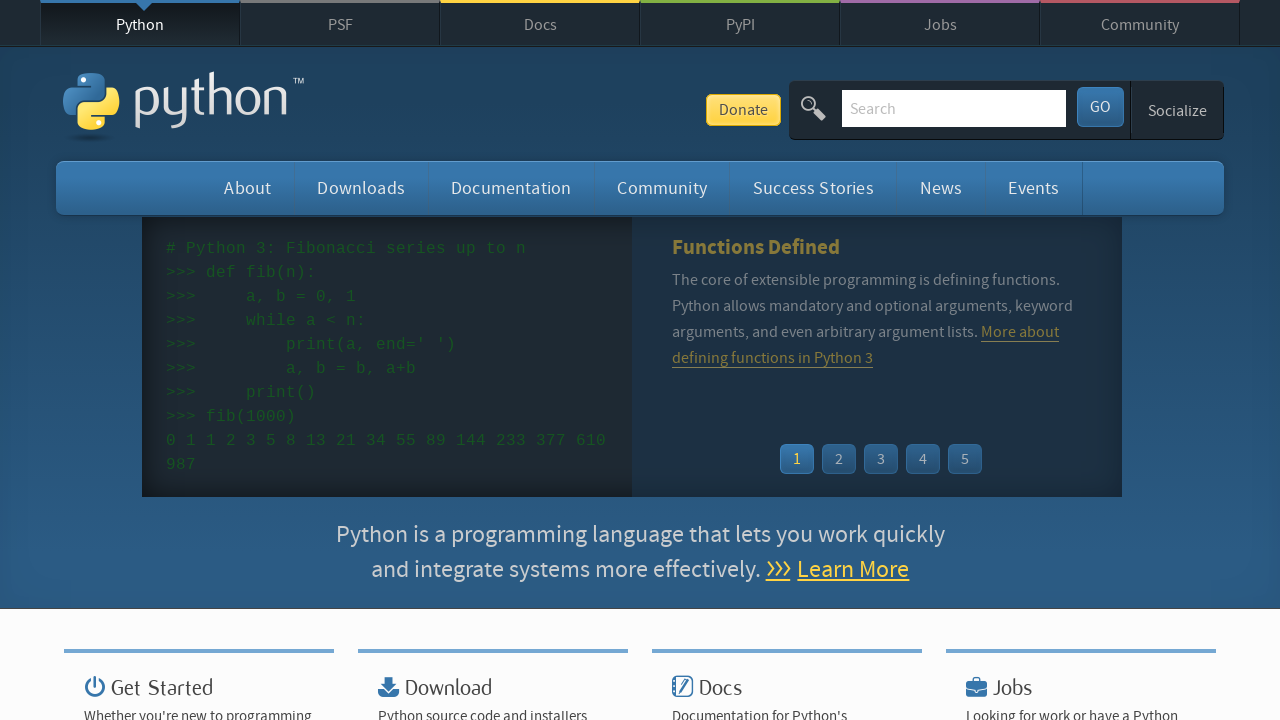

Page loaded with domcontentloaded state
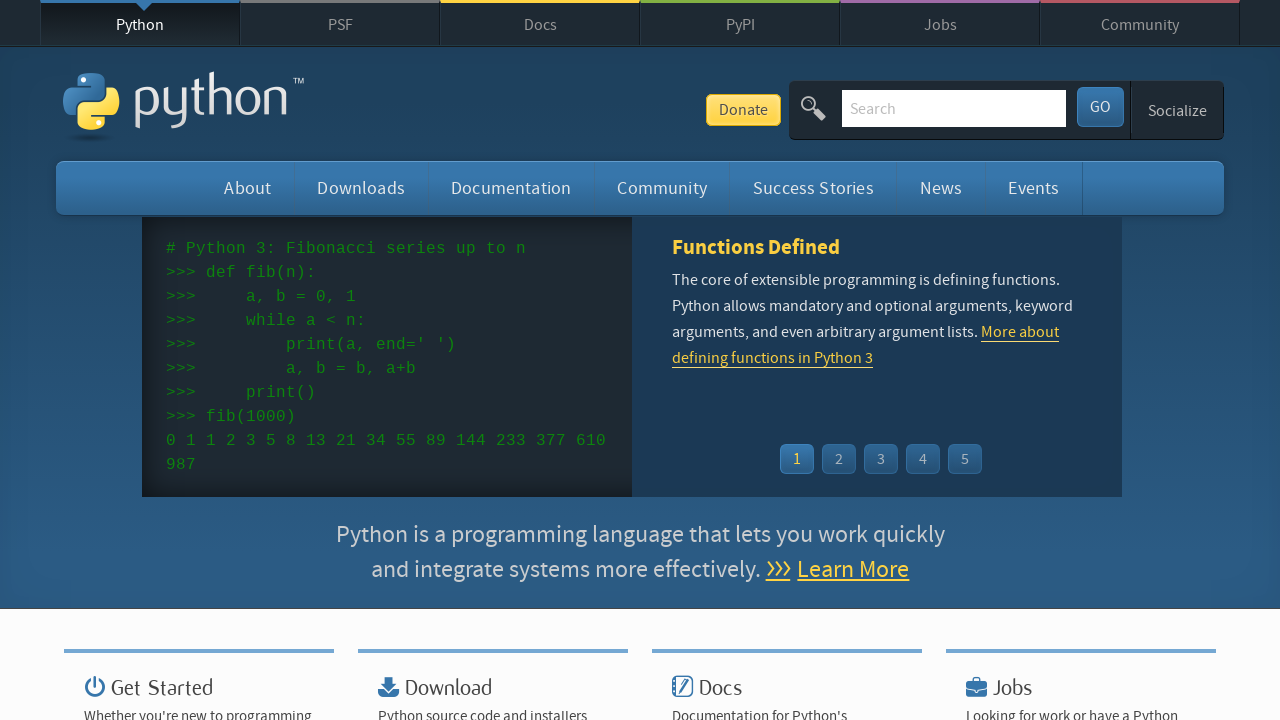

Verified that 'Python' appears in page title
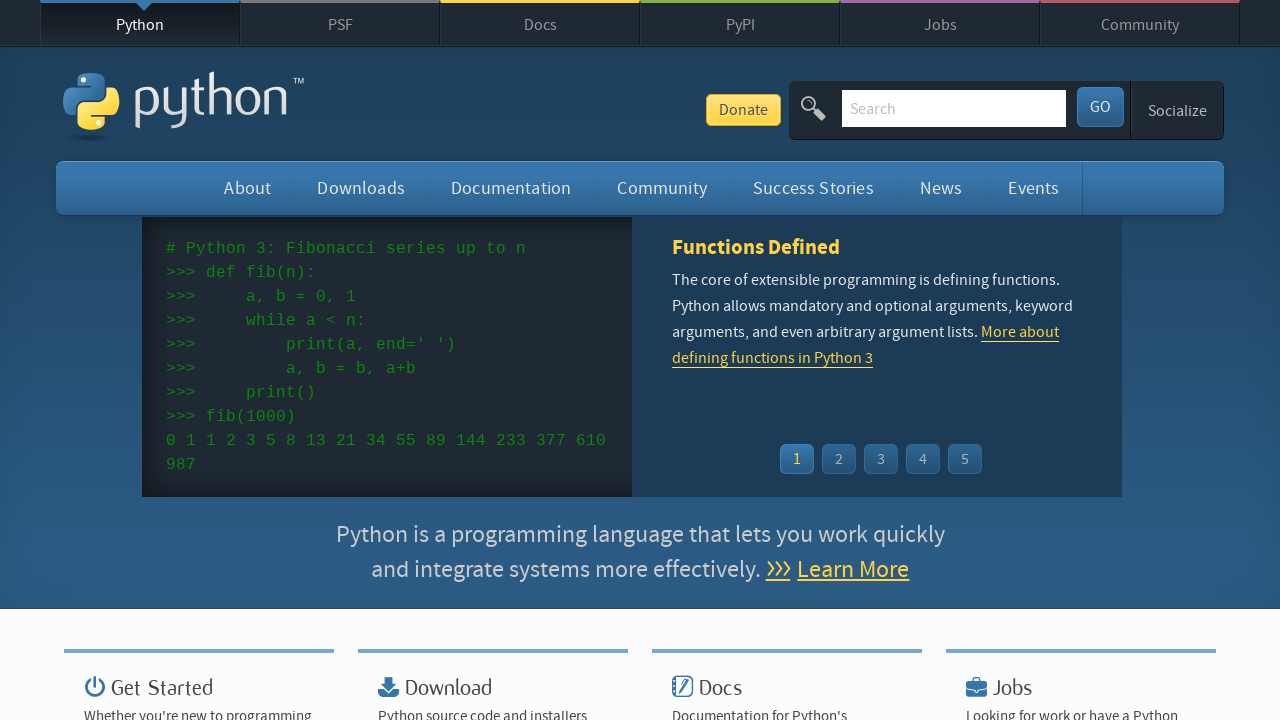

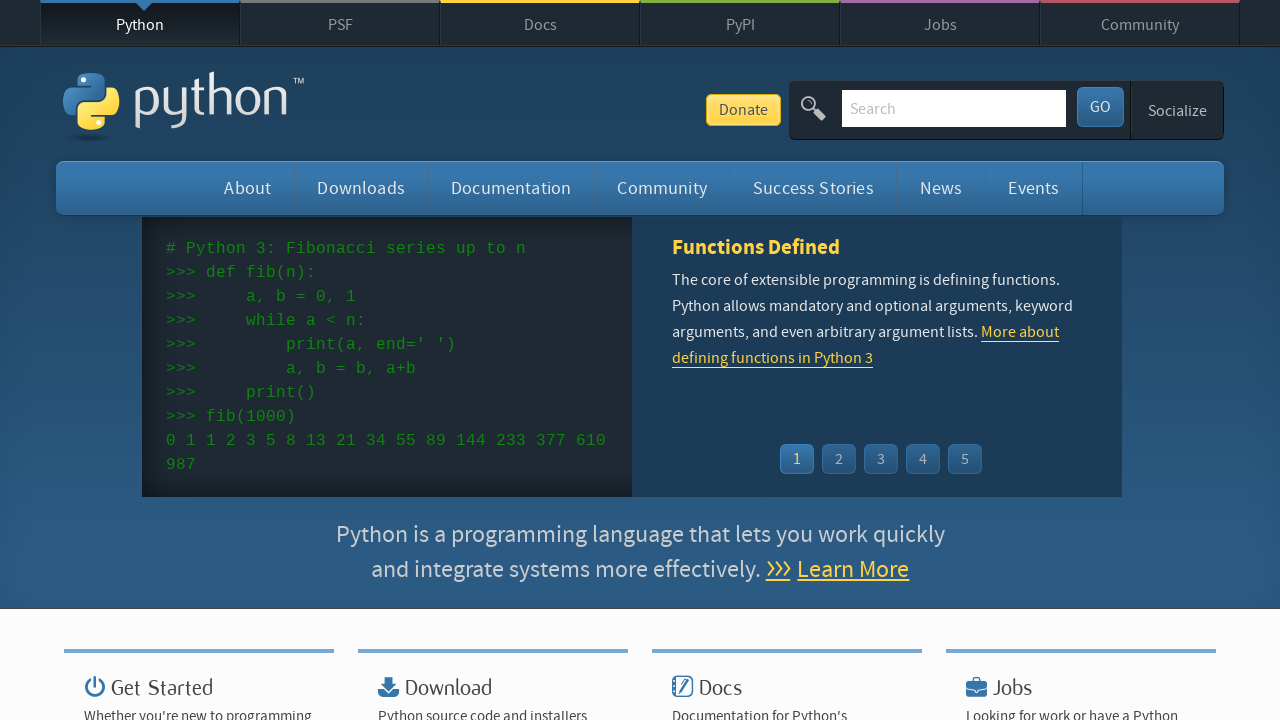